Tests radio button and checkbox interactions on a practice form by clicking male/female radio buttons and a profession checkbox, verifying their display, enabled, and selected states

Starting URL: https://www.techlistic.com/p/selenium-practice-form.html

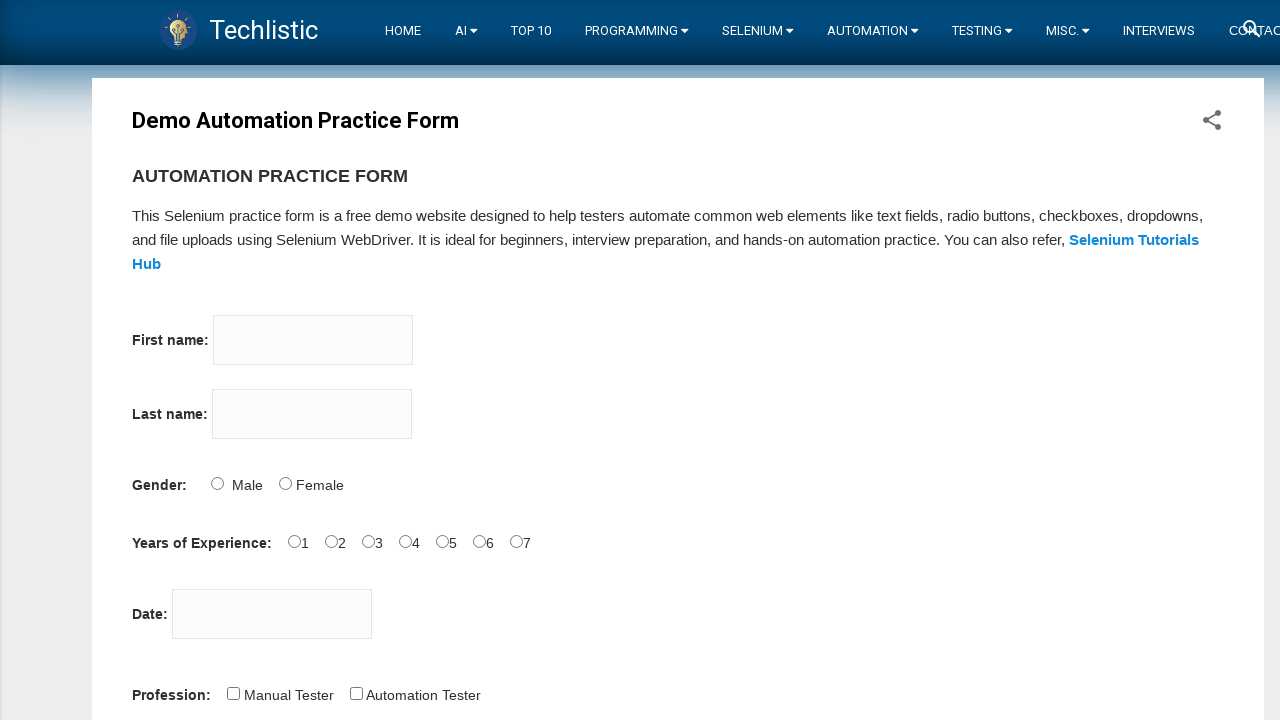

Clicked male radio button at (217, 483) on #sex-0
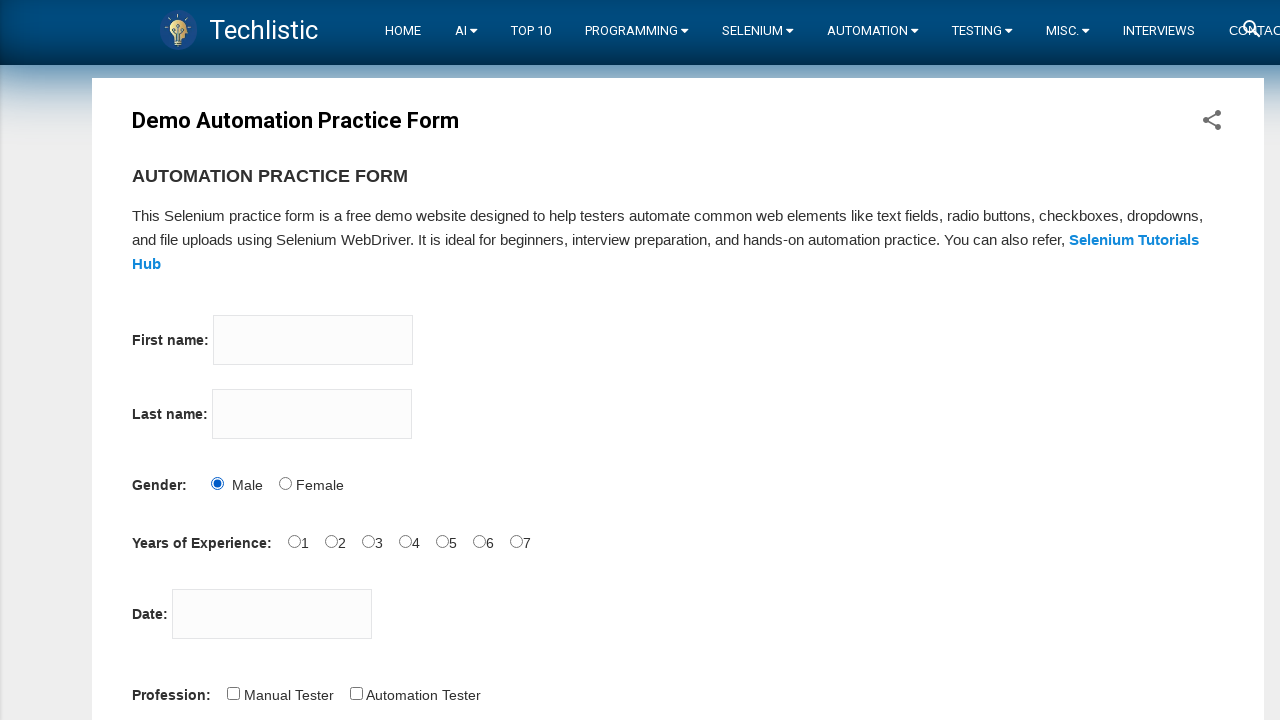

Verified male radio button is visible
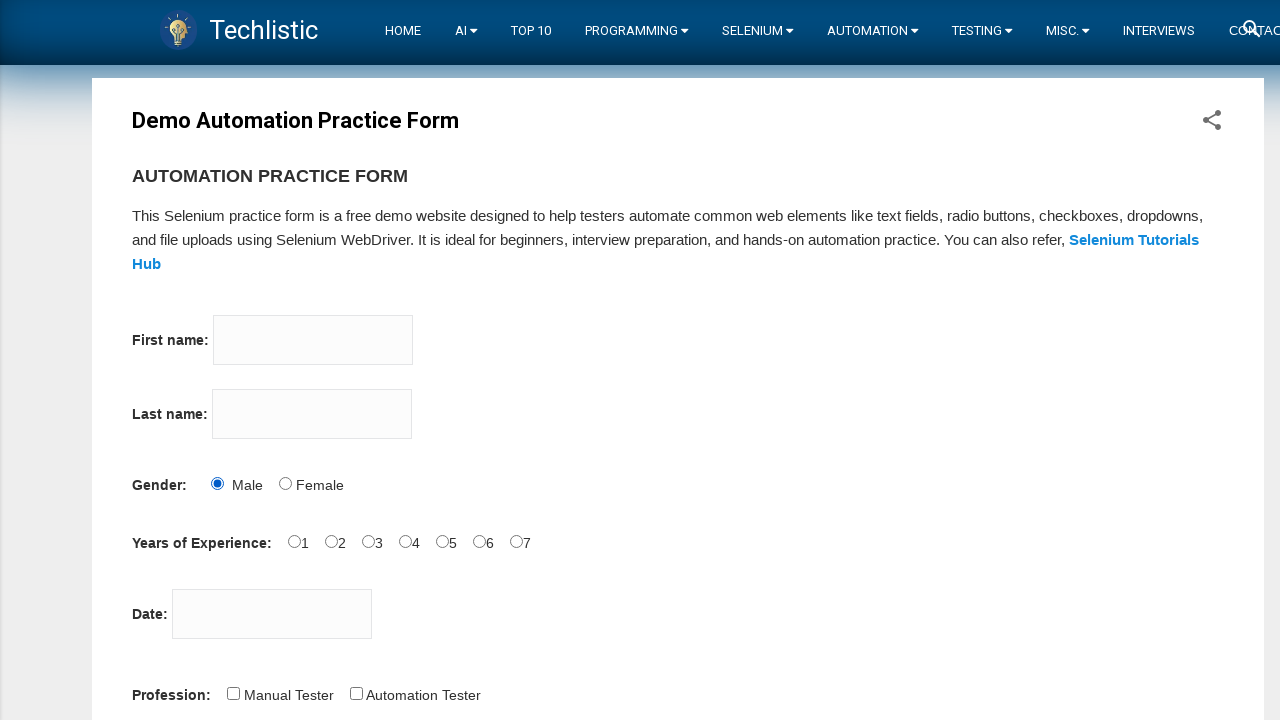

Verified male radio button is enabled
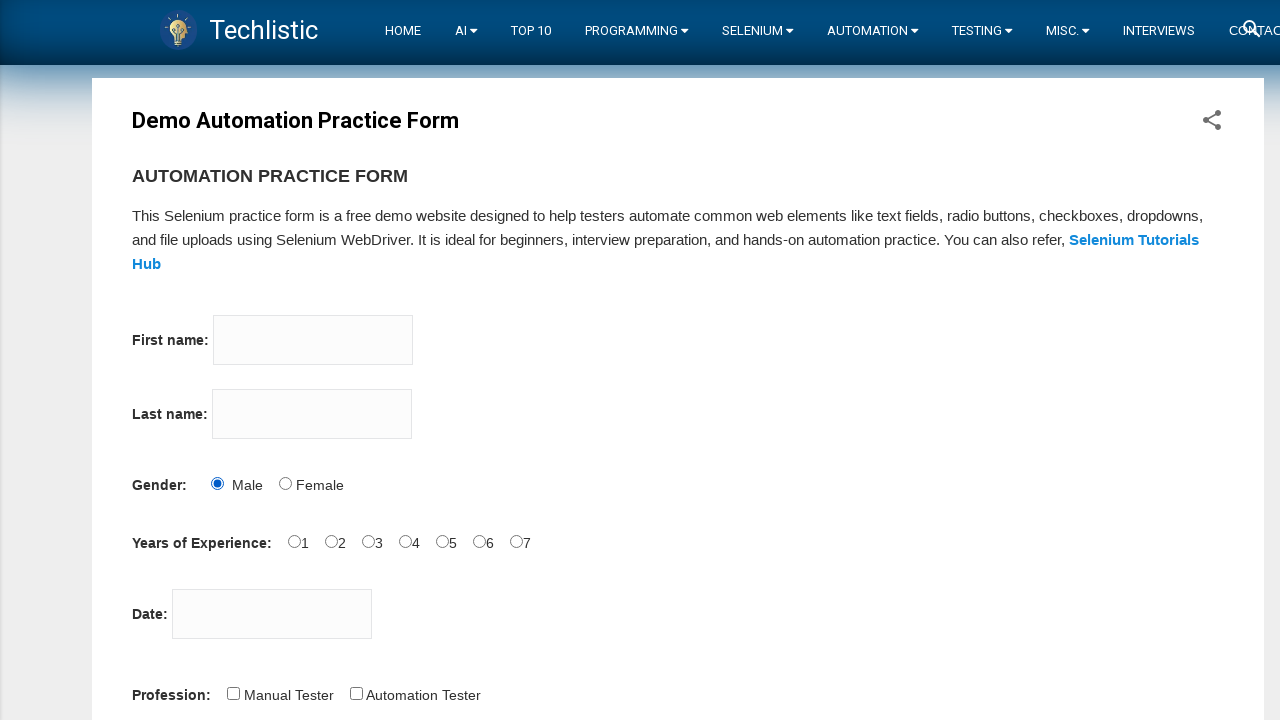

Verified male radio button is checked
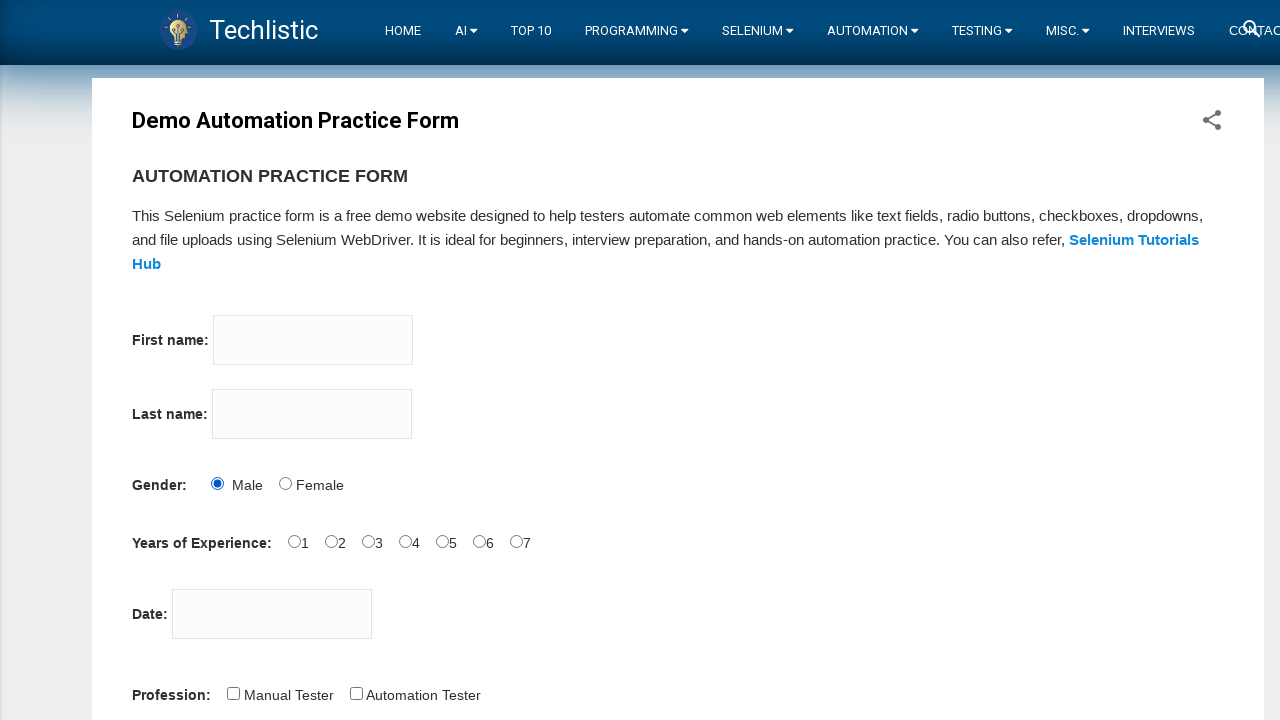

Clicked female radio button at (285, 483) on #sex-1
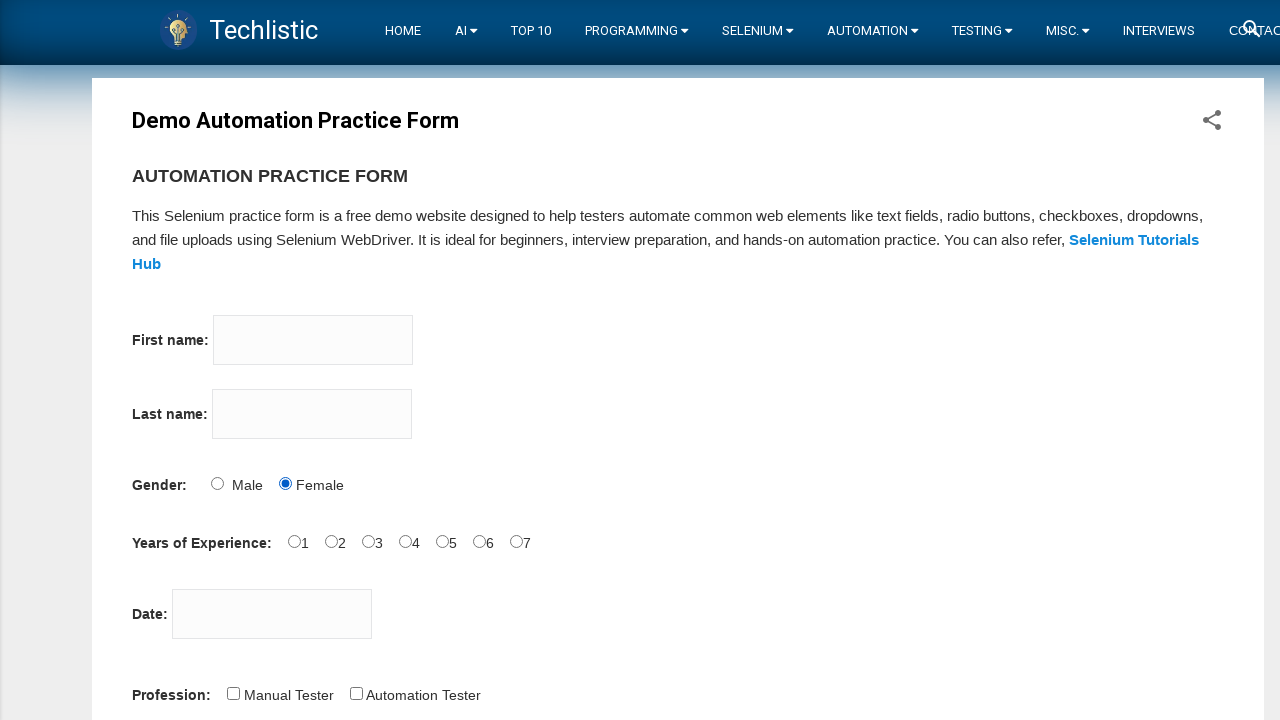

Verified female radio button is visible
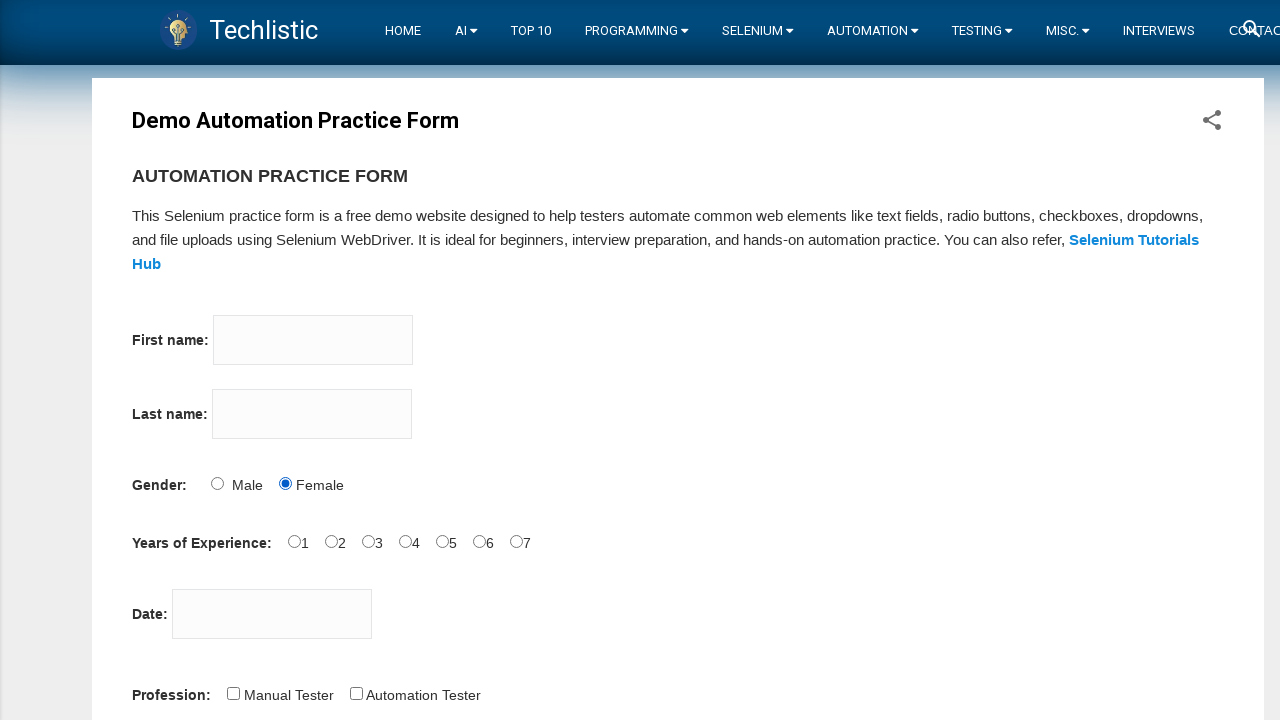

Verified female radio button is enabled
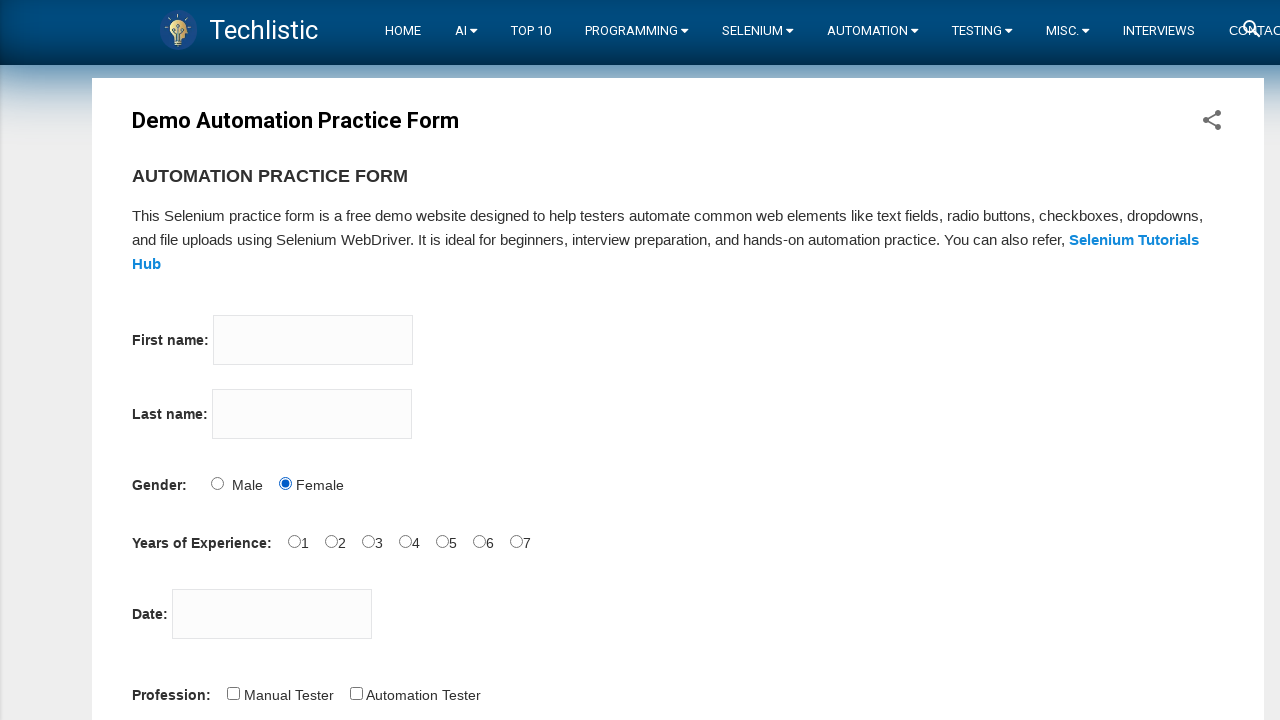

Verified female radio button is checked
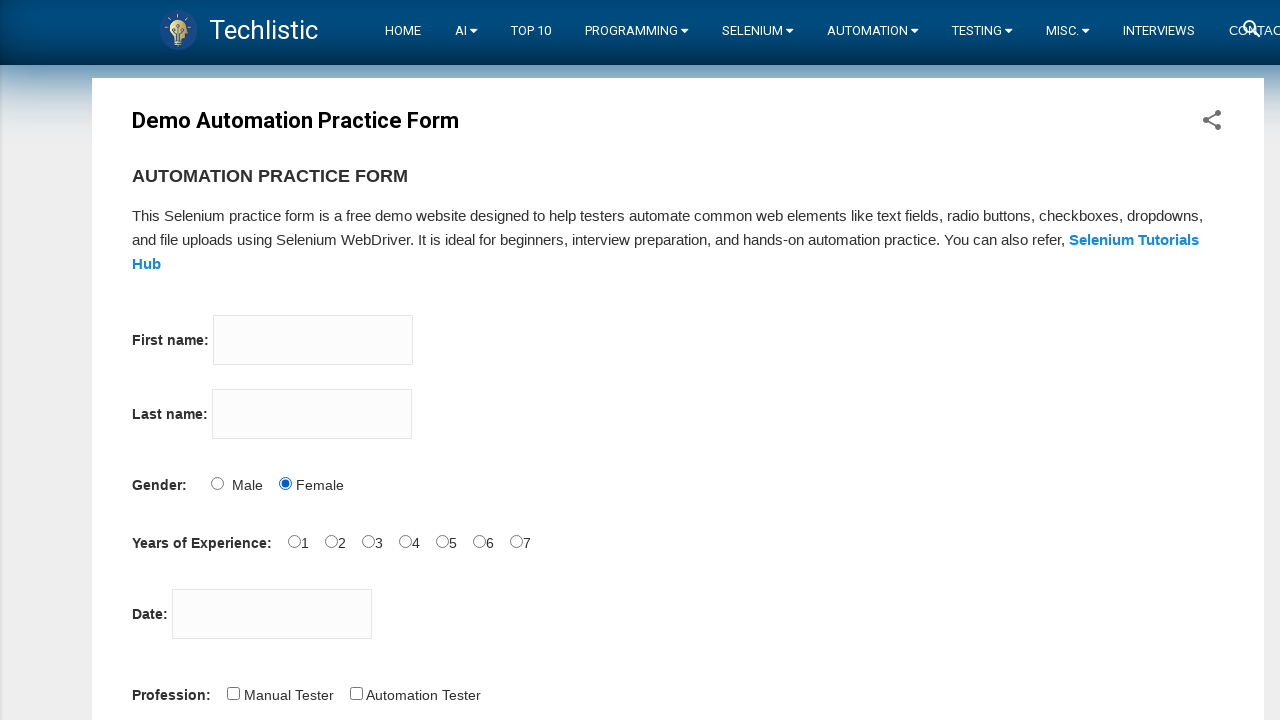

Verified male radio button is still visible
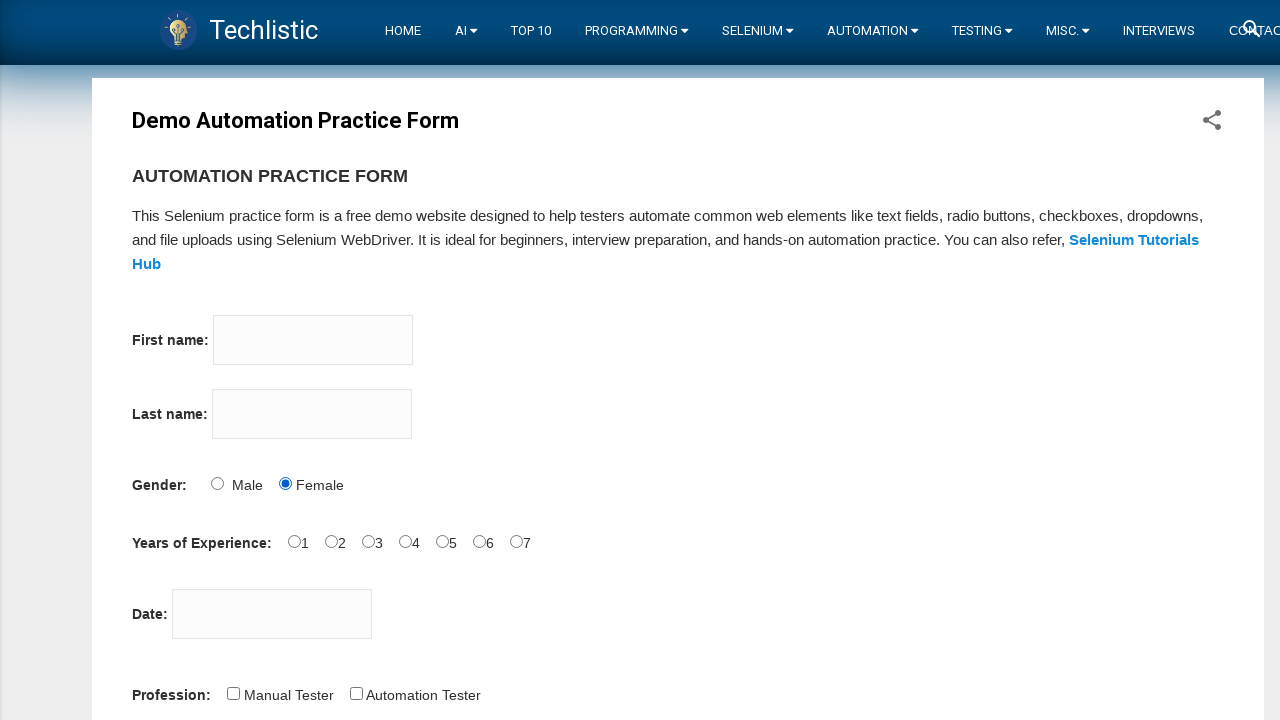

Verified male radio button is still enabled
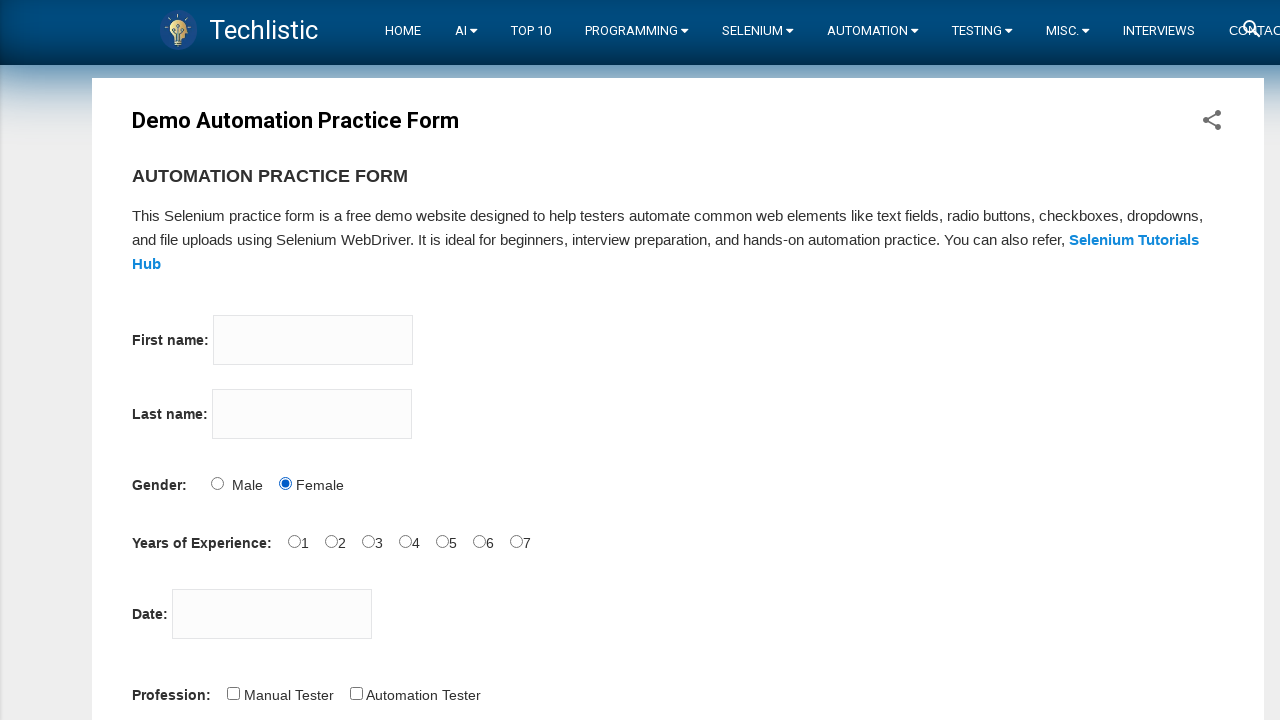

Verified male radio button is now deselected after clicking female
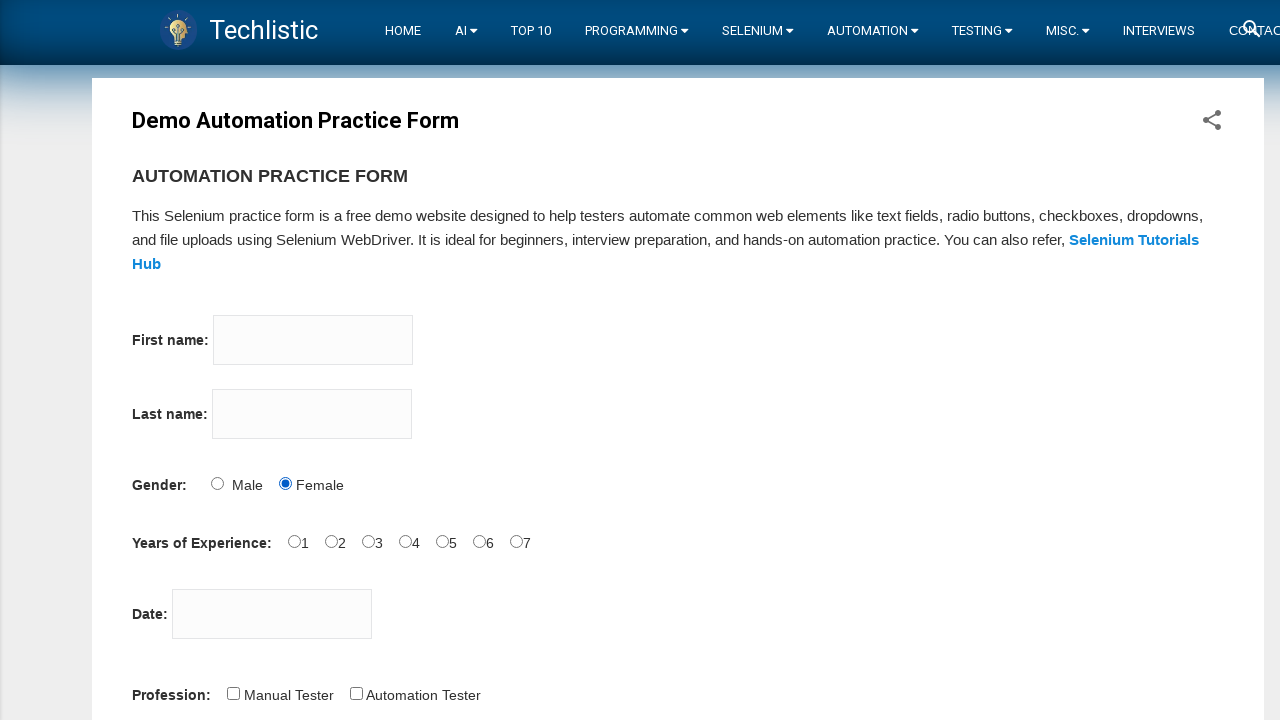

Clicked Manual Tester checkbox at (233, 693) on #profession-0
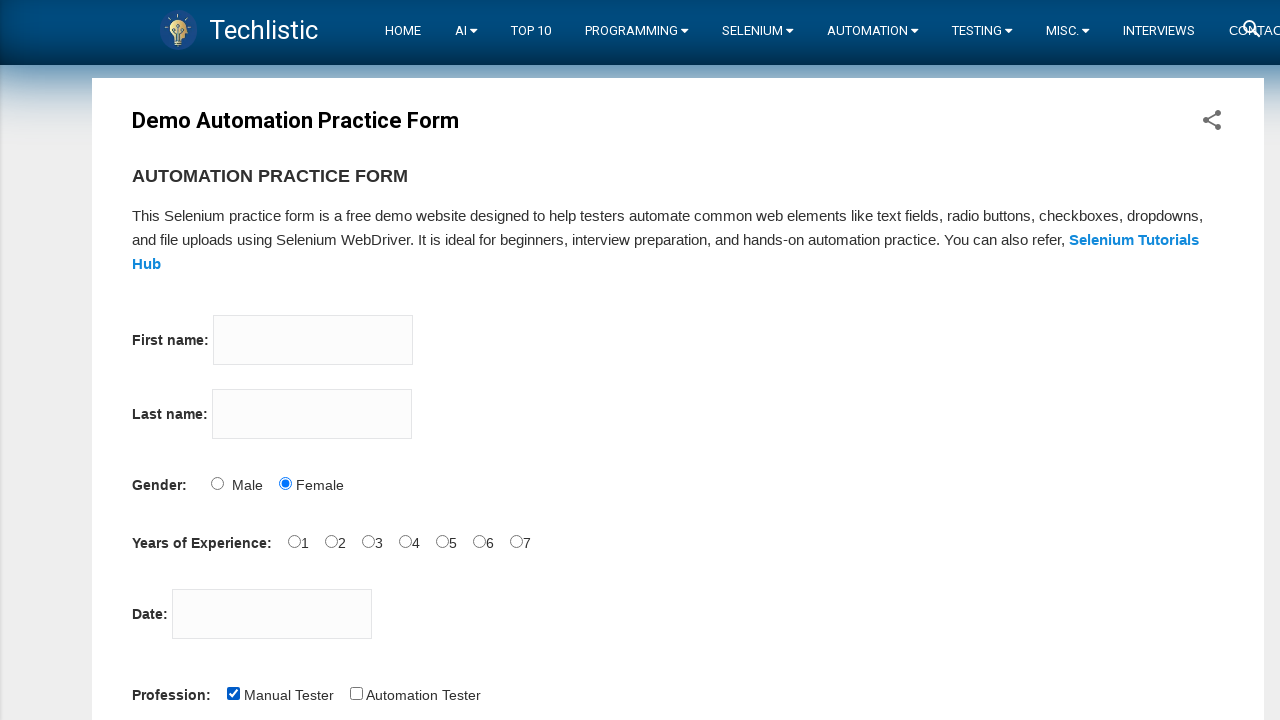

Verified Manual Tester checkbox is selected
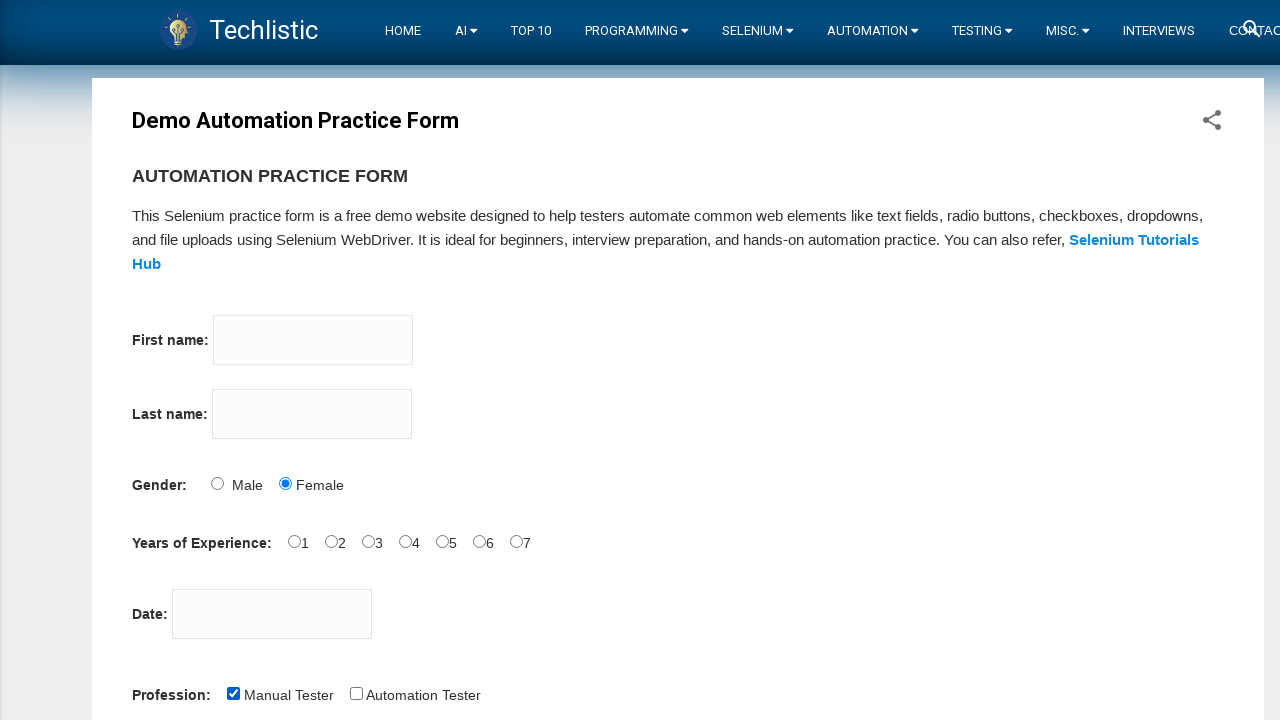

Clicked Manual Tester checkbox again to deselect at (233, 693) on #profession-0
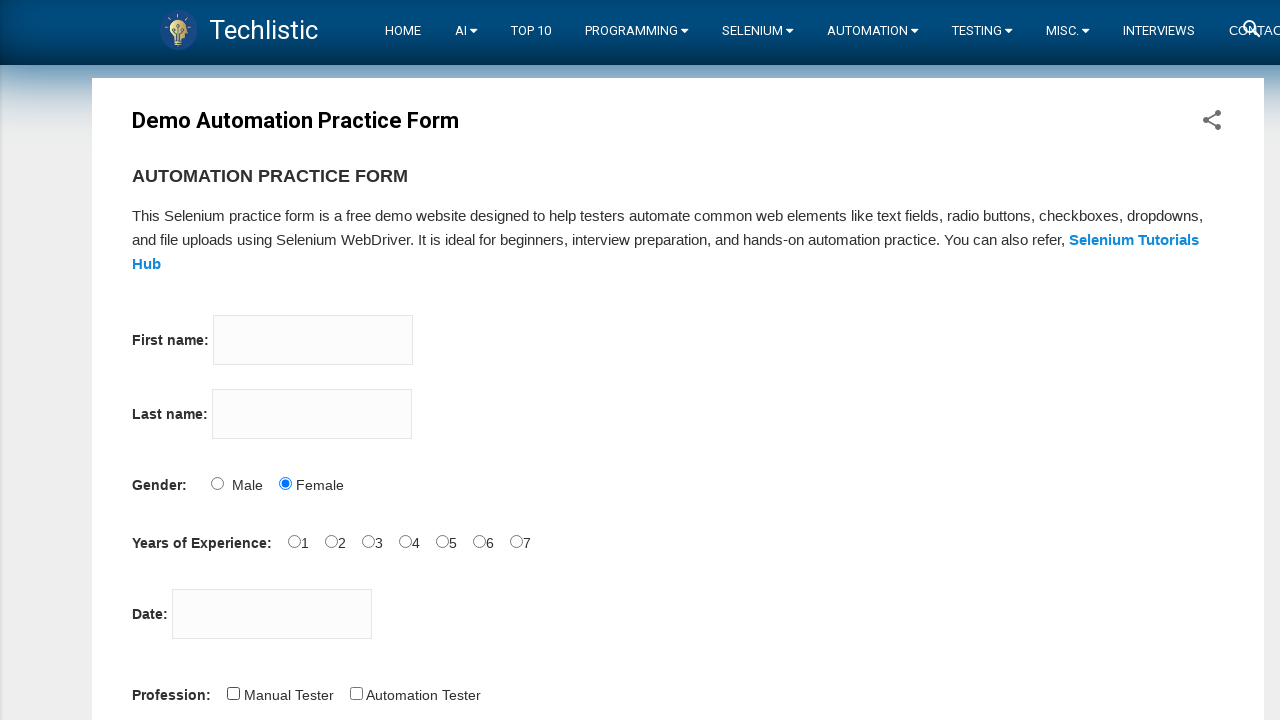

Verified Manual Tester checkbox is now deselected
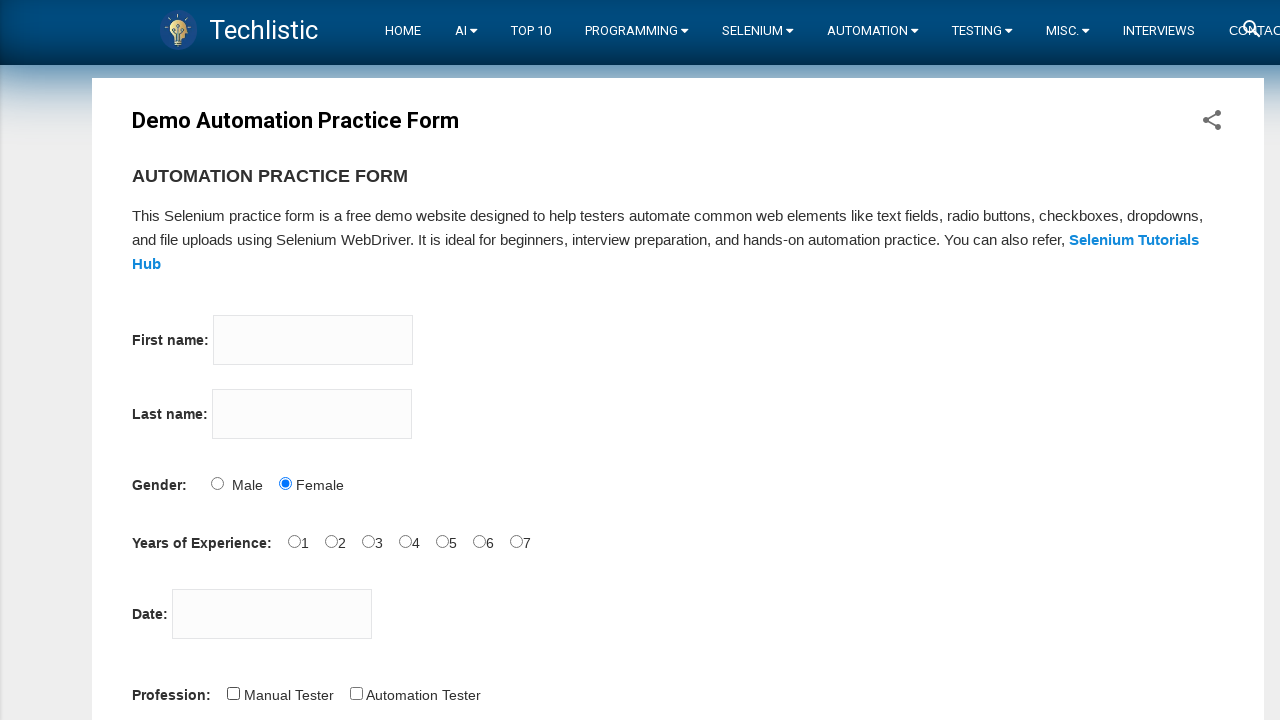

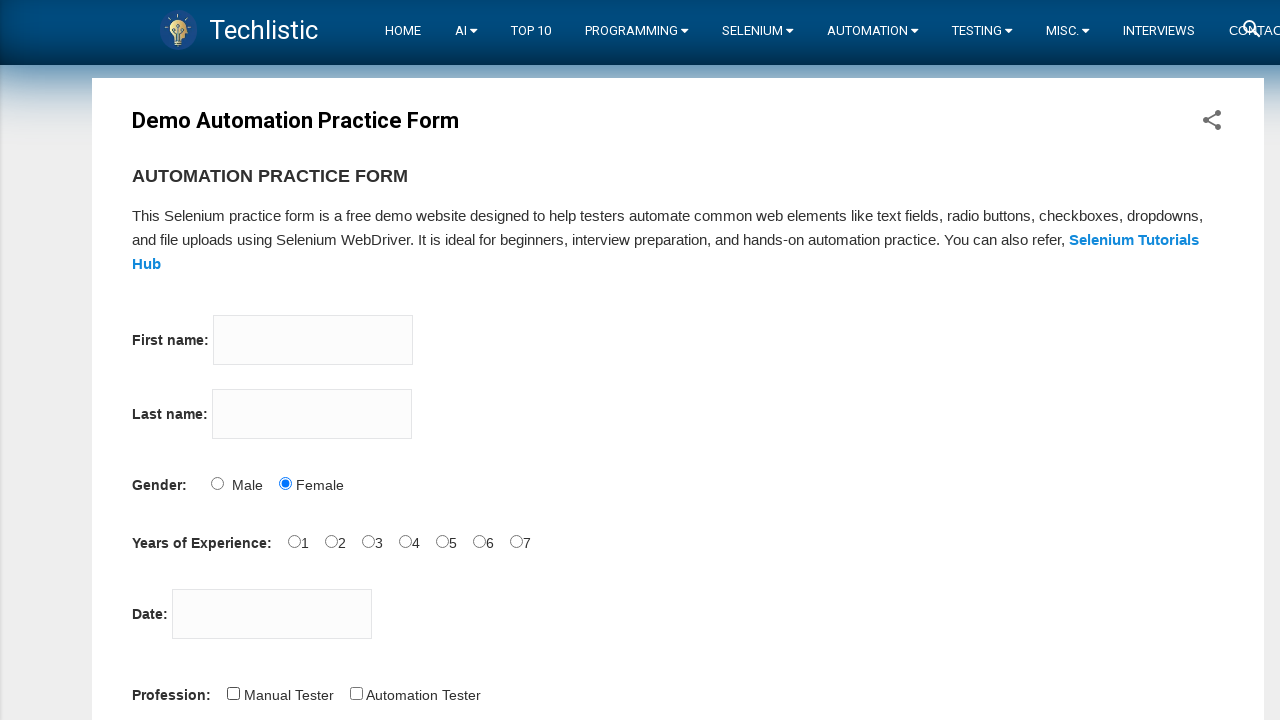